Tests page scrolling functionality by scrolling to the bottom of the page and then scrolling back to the top using JavaScript execution.

Starting URL: https://www.selenium.dev/

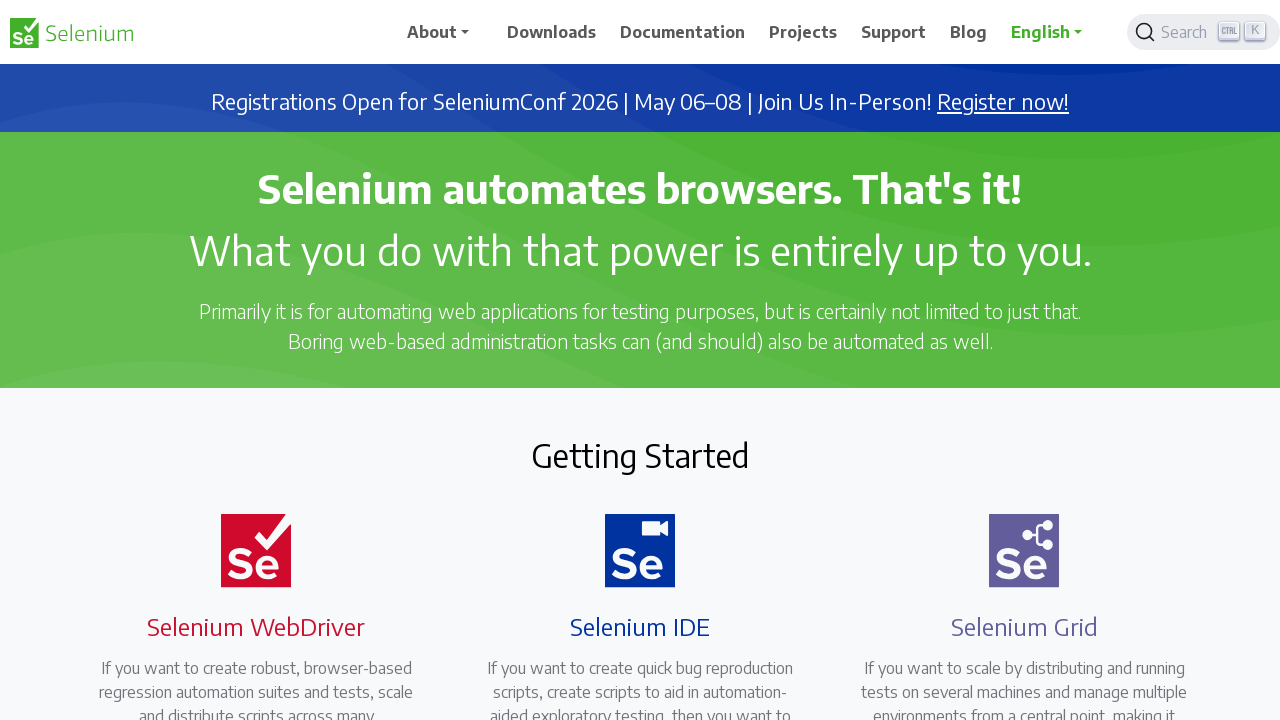

Navigated to https://www.selenium.dev/
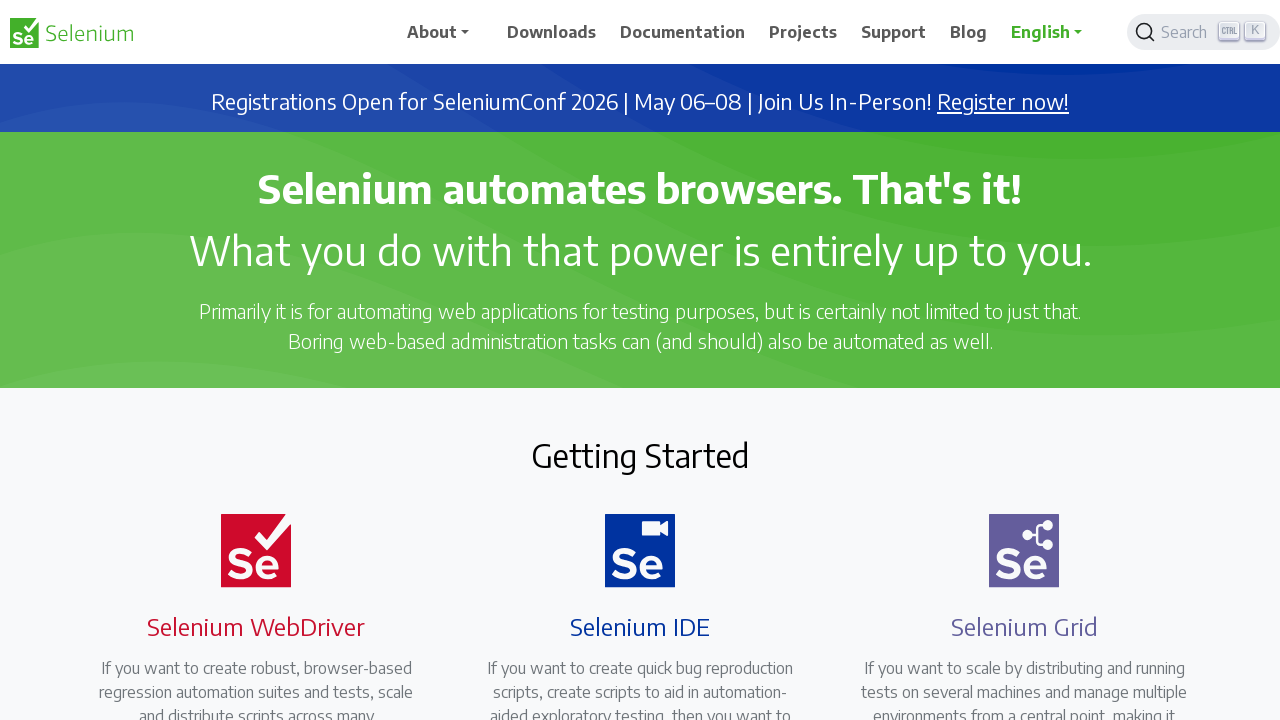

Scrolled to the bottom of the page
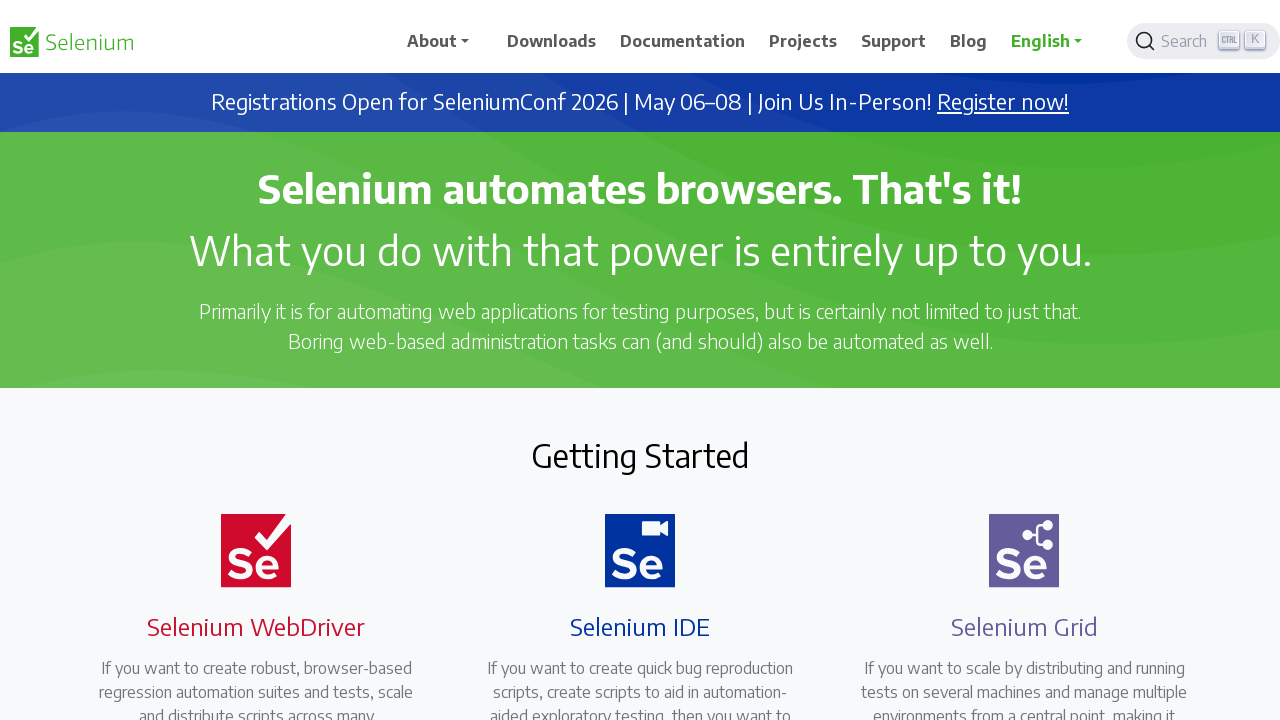

Waited for scroll animation to complete
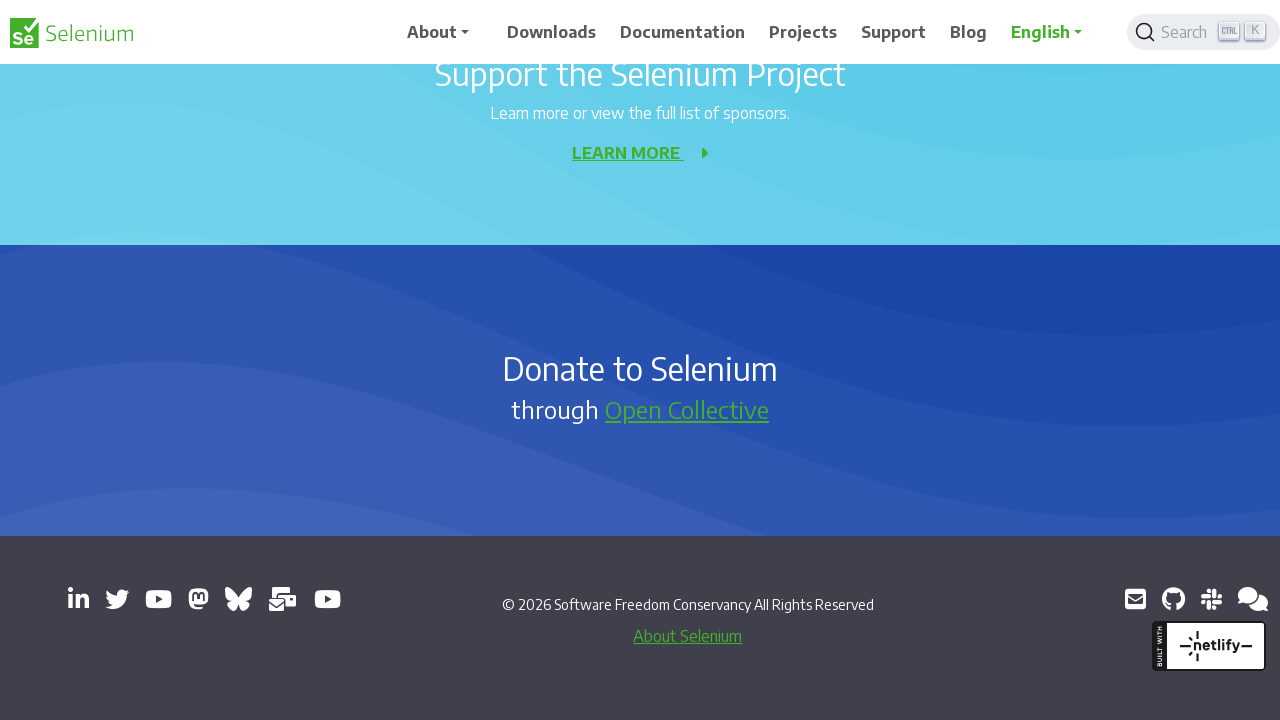

Scrolled back to the top of the page
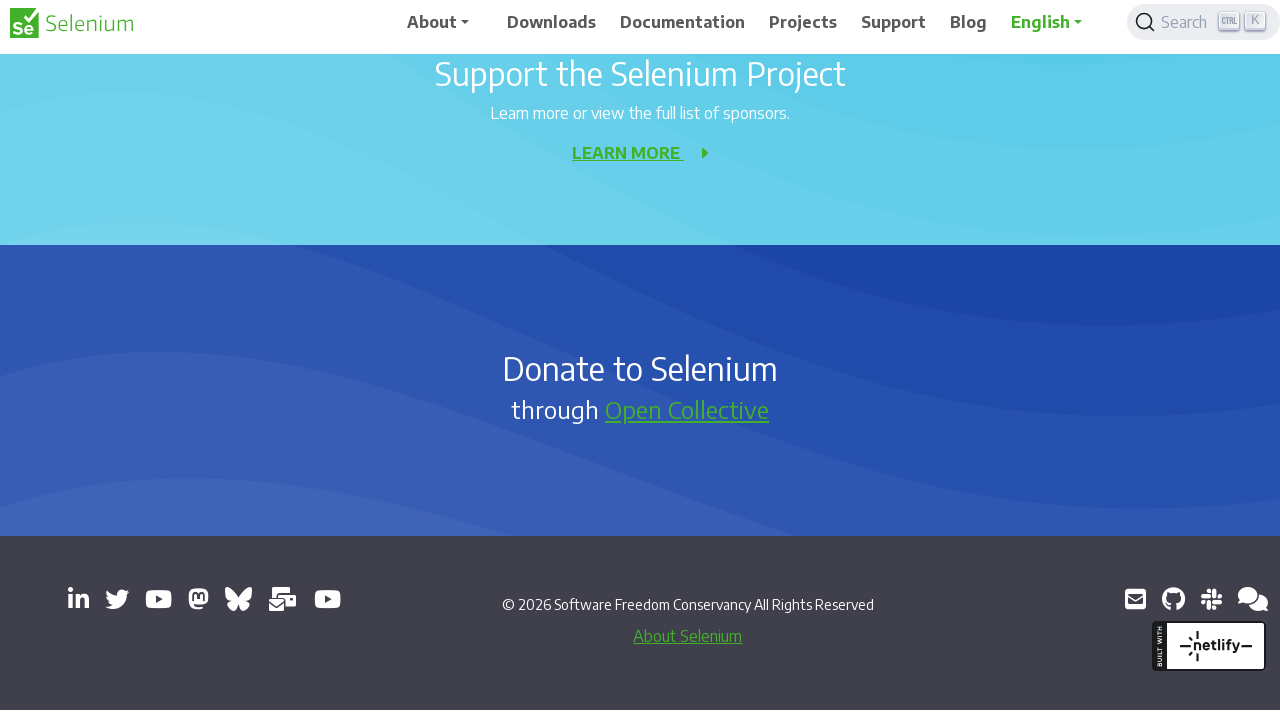

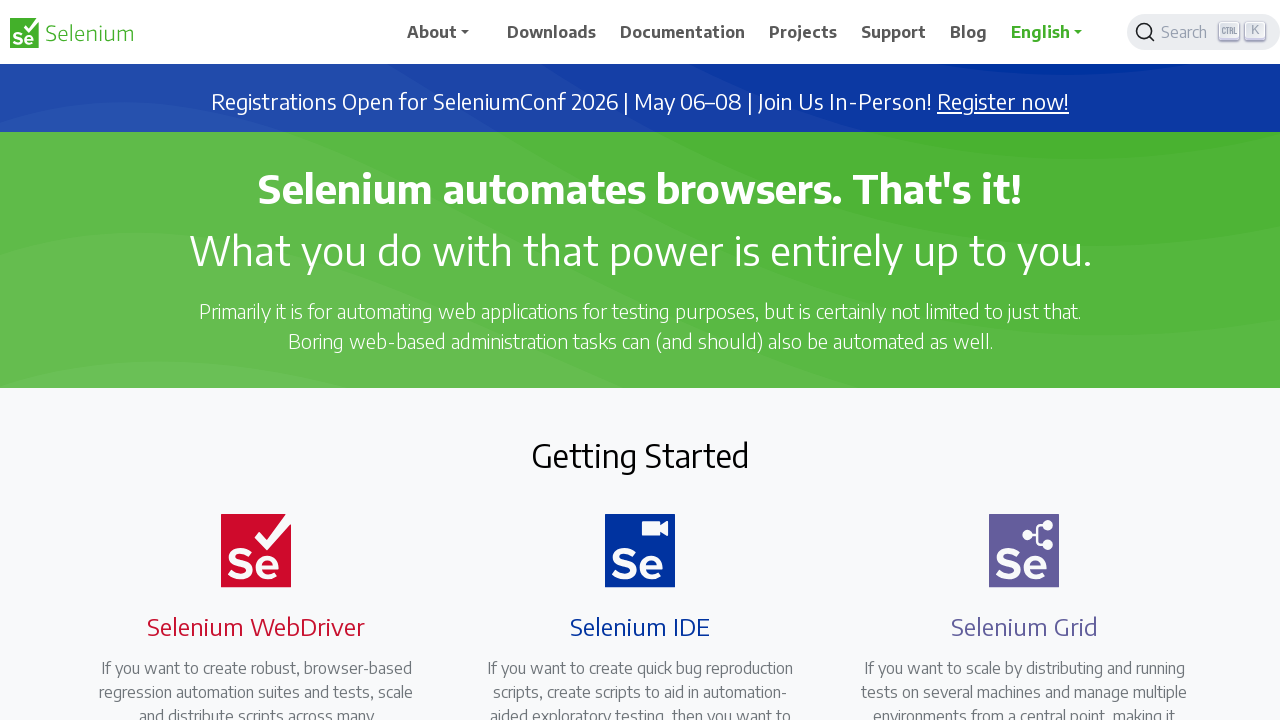